Tests multi-select dropdown functionality by selecting and deselecting multiple options in a dropdown list

Starting URL: https://www.letskodeit.com/practice

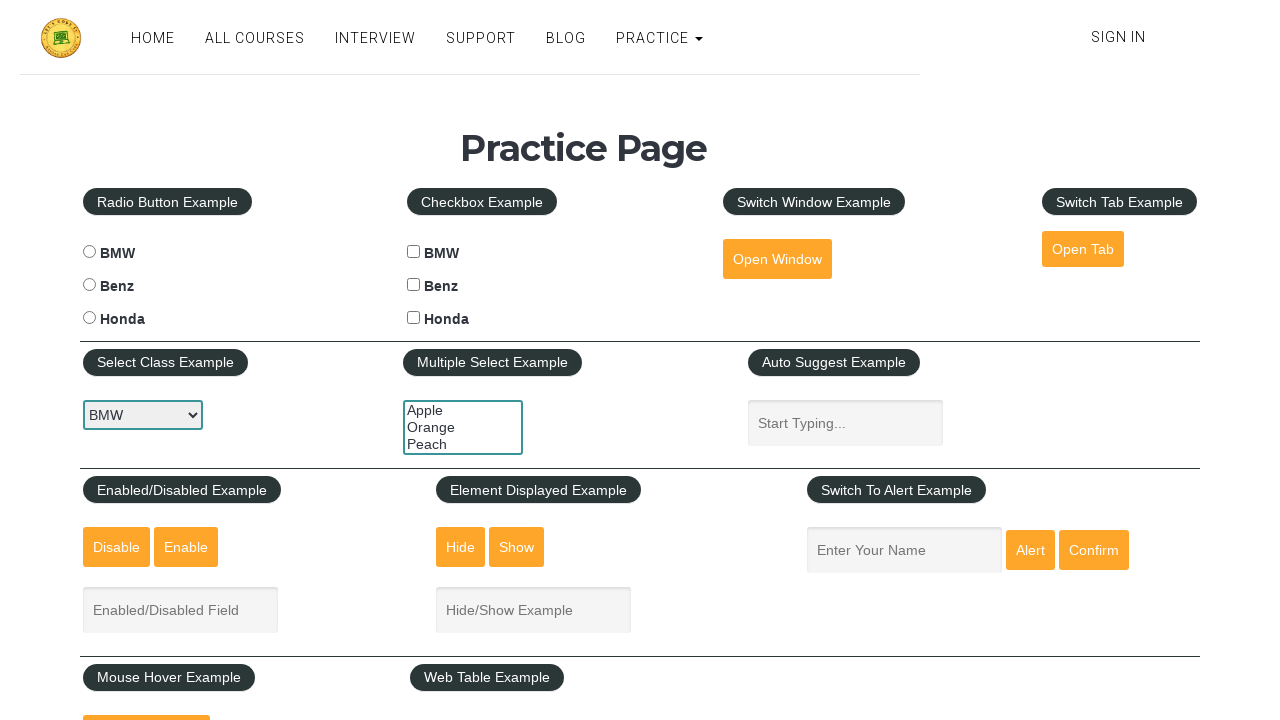

Located the multi-select dropdown element
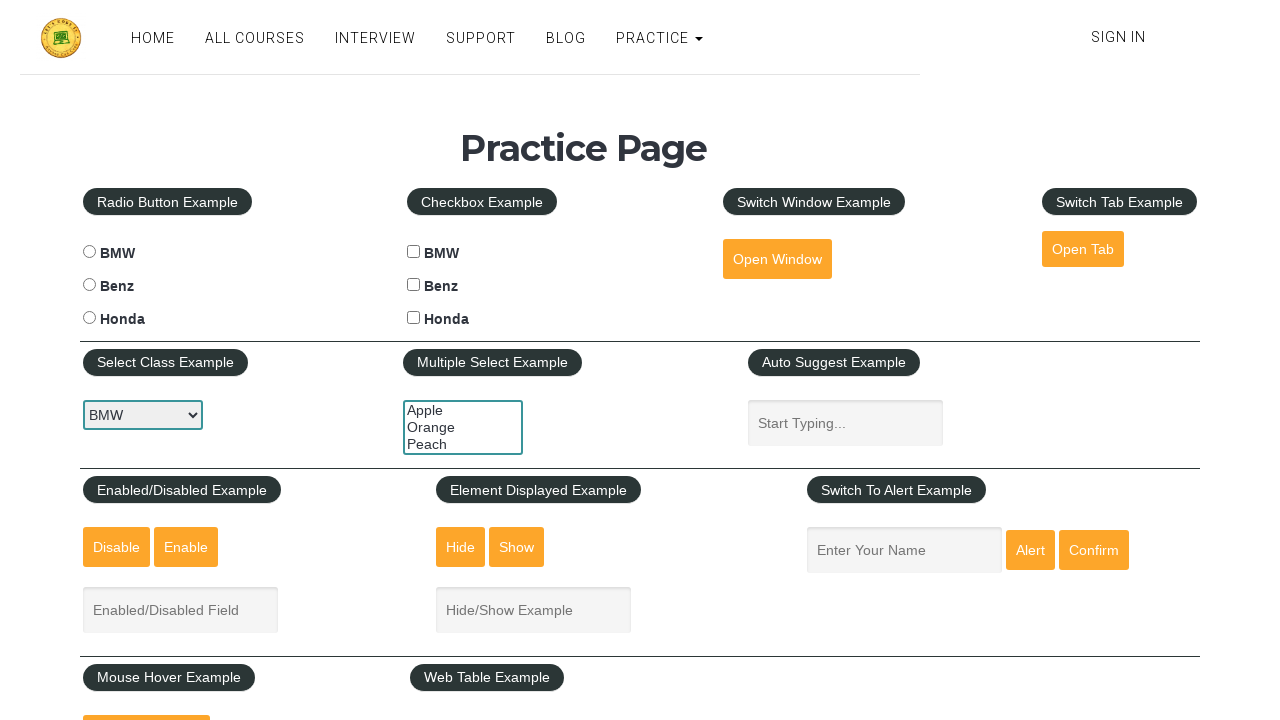

Selected first option (Apple) by index in multi-select dropdown on #multiple-select-example
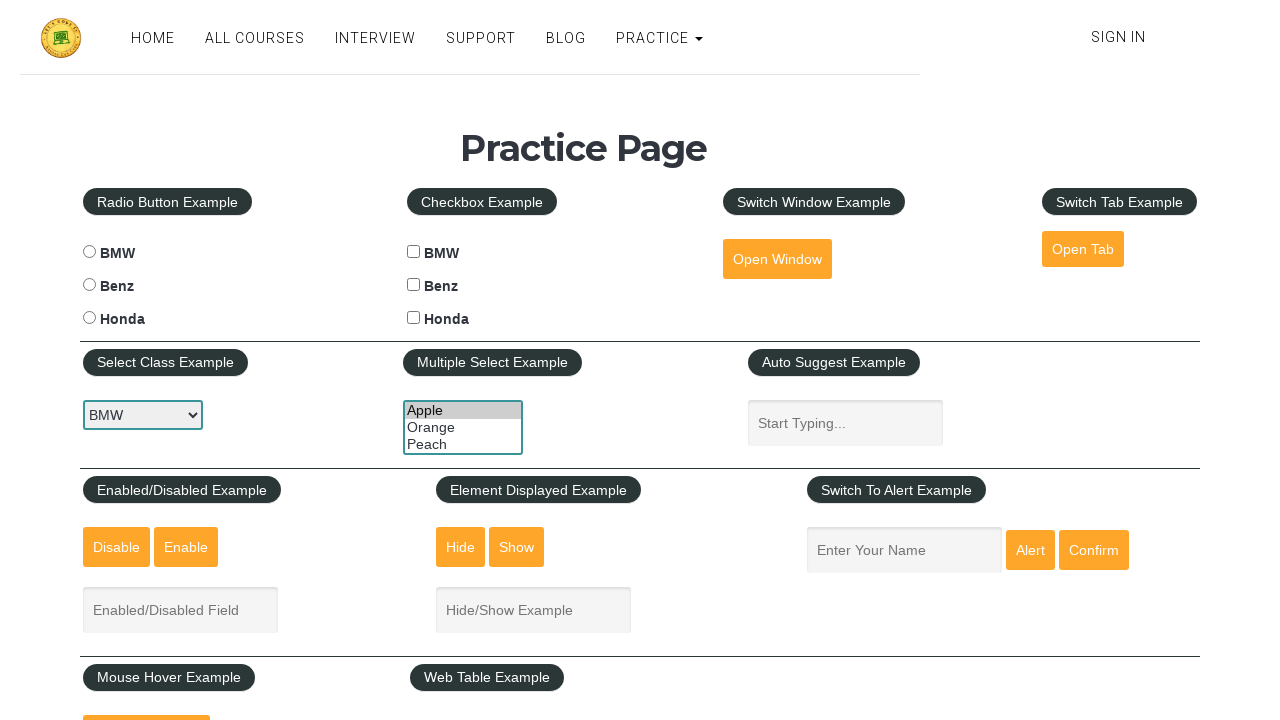

Selected Orange option by value in multi-select dropdown on #multiple-select-example
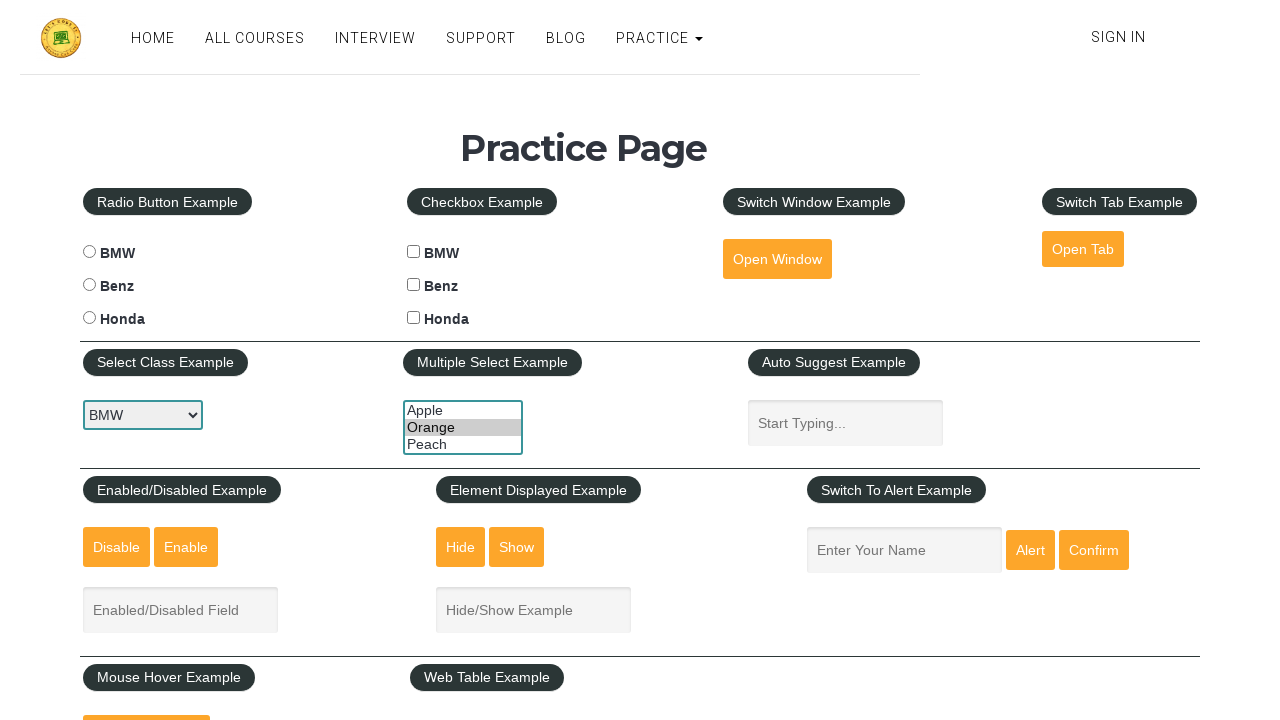

Selected Peach option by label in multi-select dropdown on #multiple-select-example
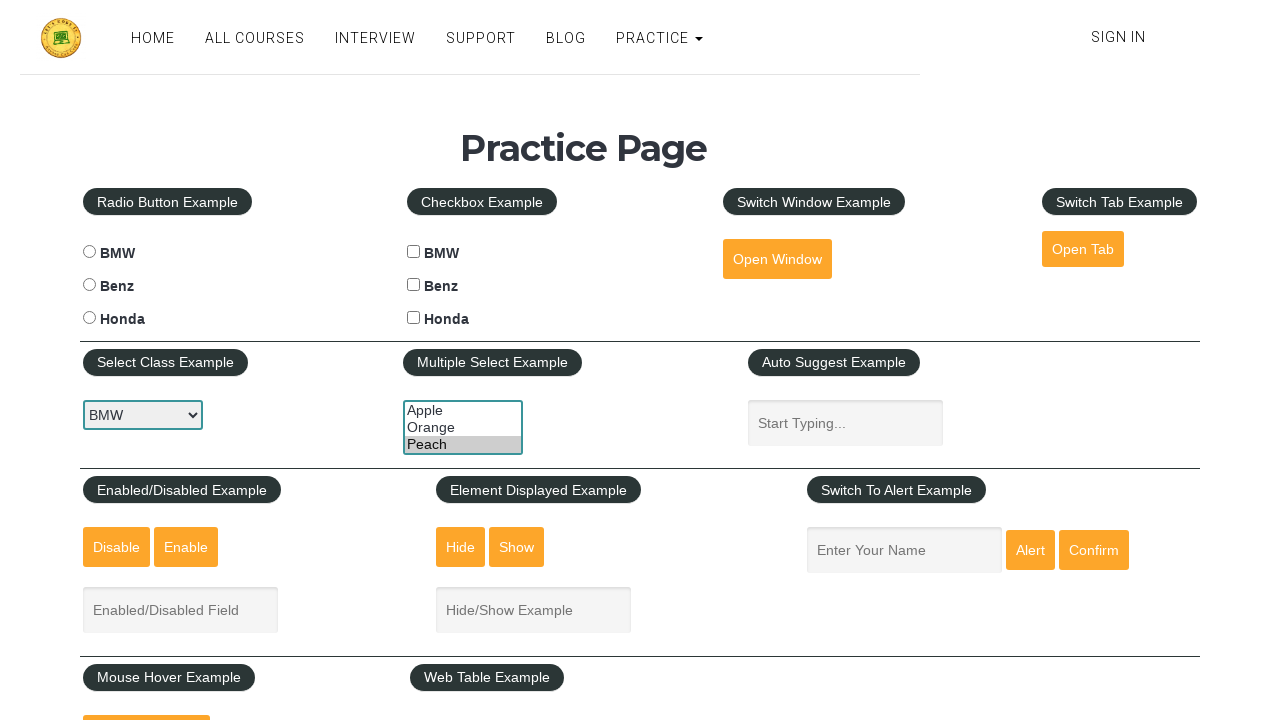

Deselected all options in multi-select dropdown on #multiple-select-example
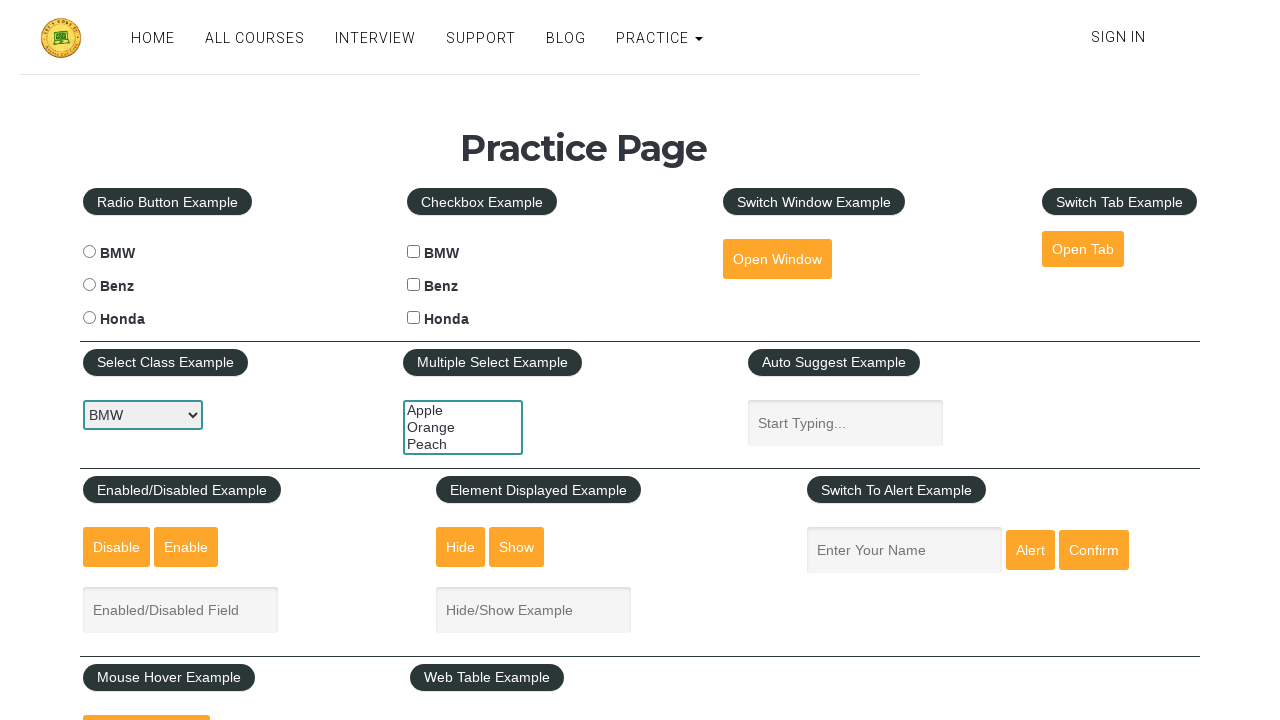

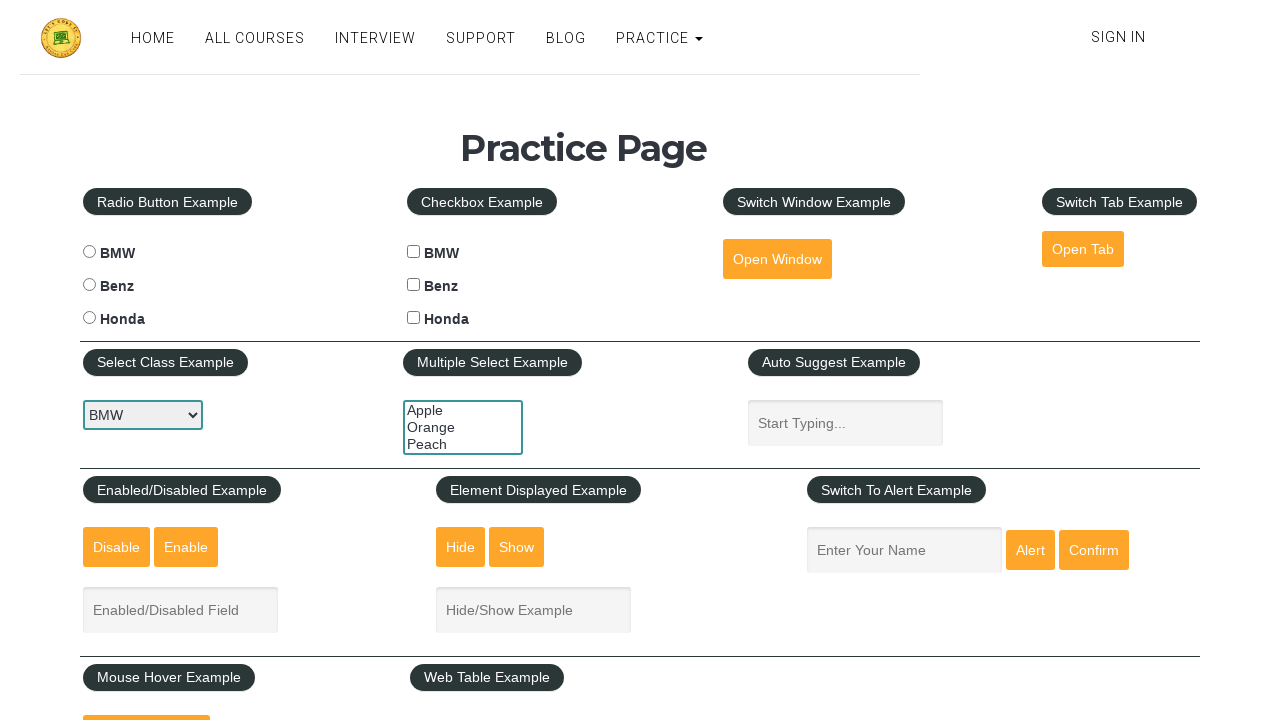